Tests iframe interaction by switching to a frame and reading text content from an element inside the frame

Starting URL: https://demoqa.com/frames

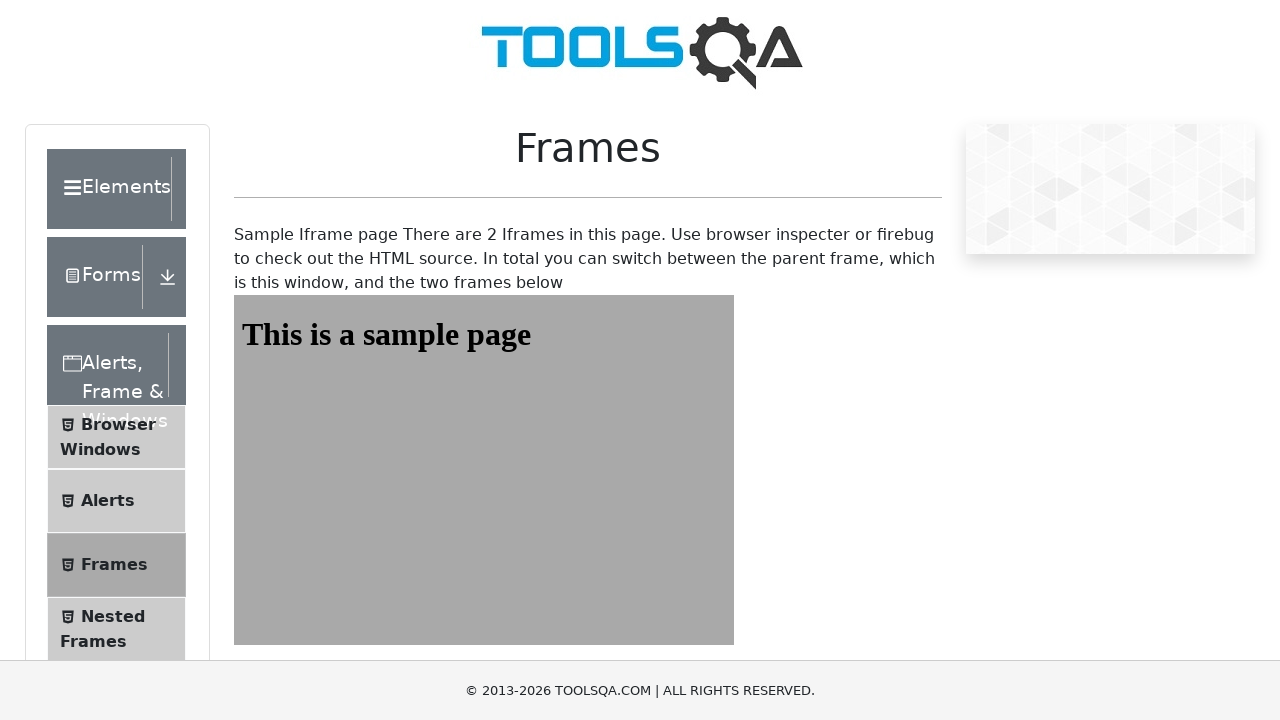

Navigated to frames test page
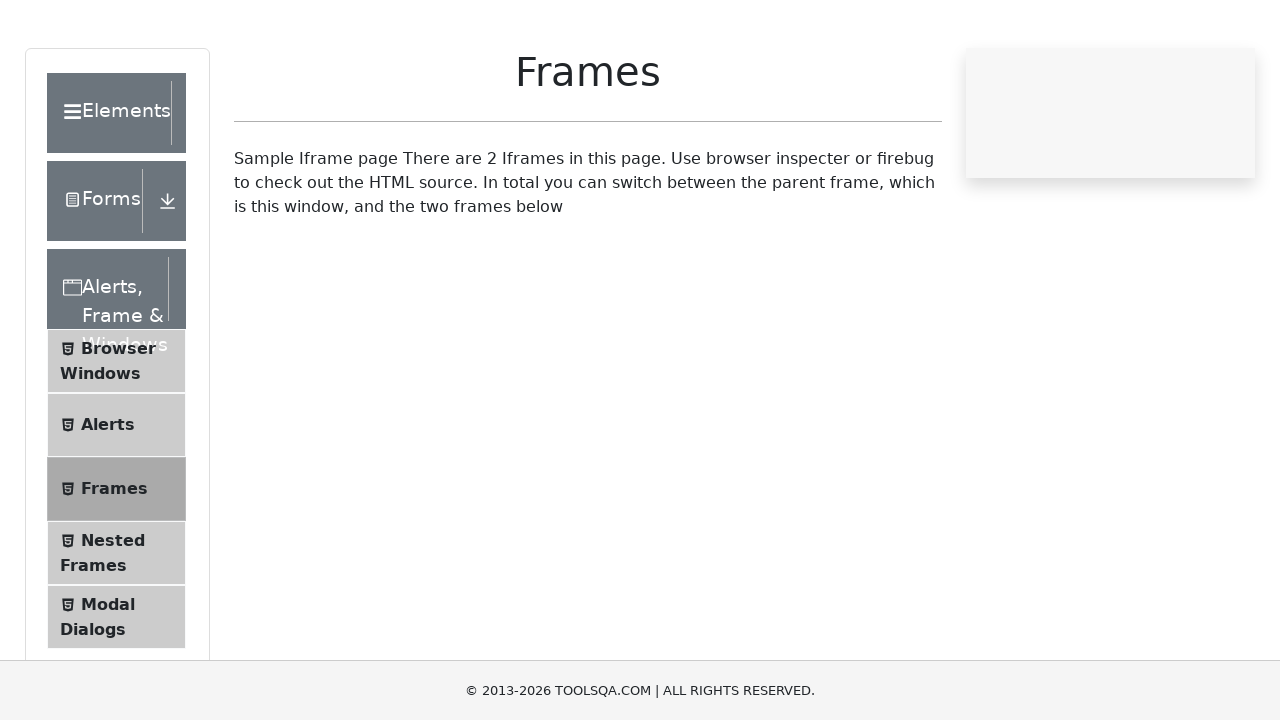

Located iframe with id 'frame1'
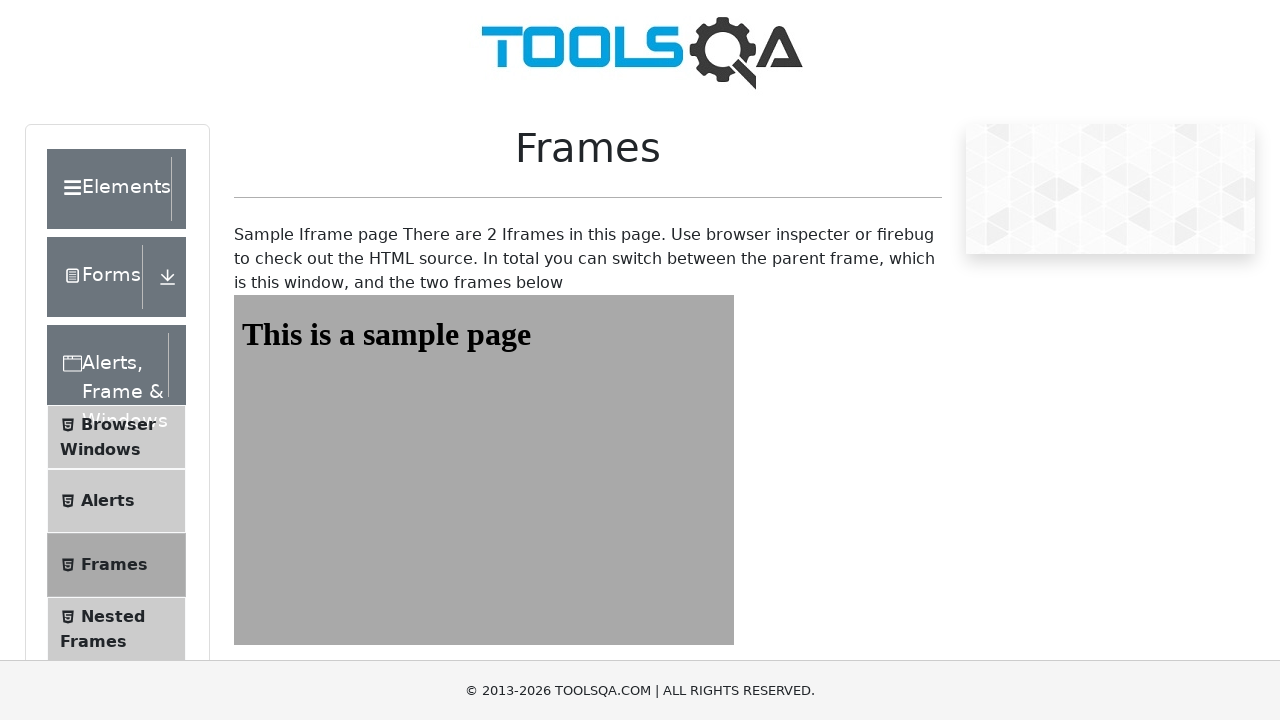

Retrieved text content from element inside iframe: 'This is a sample page'
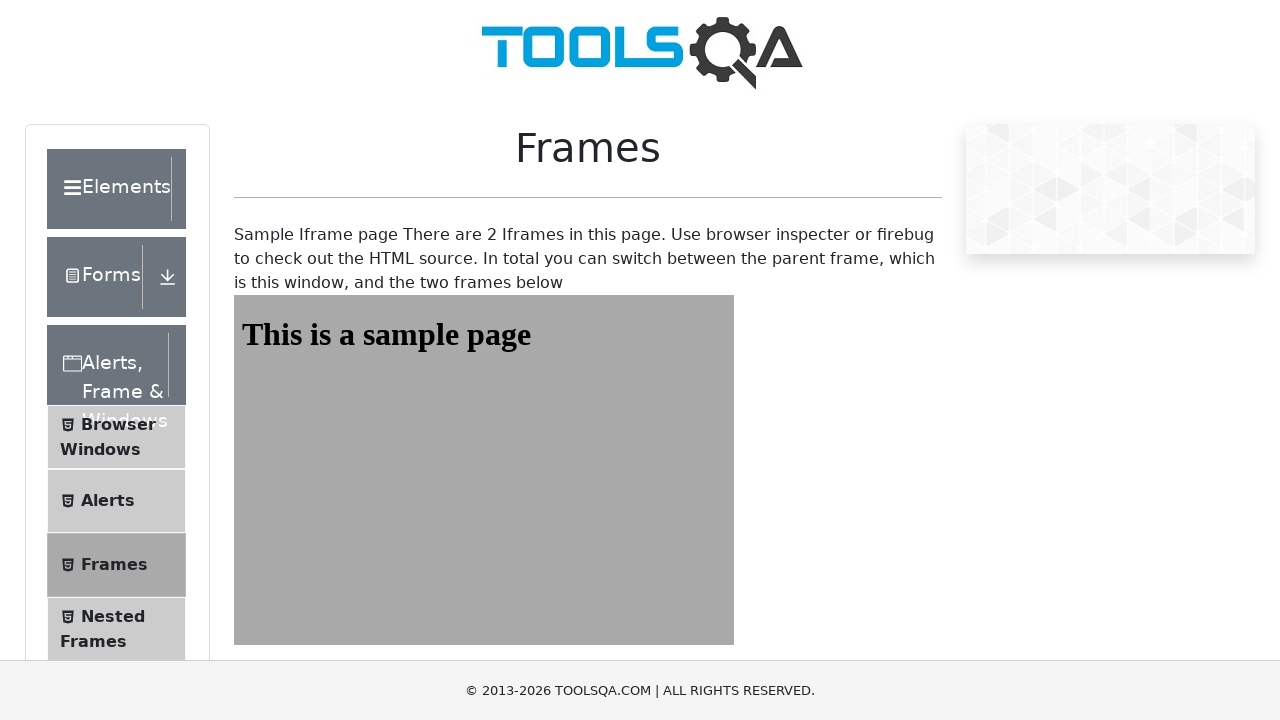

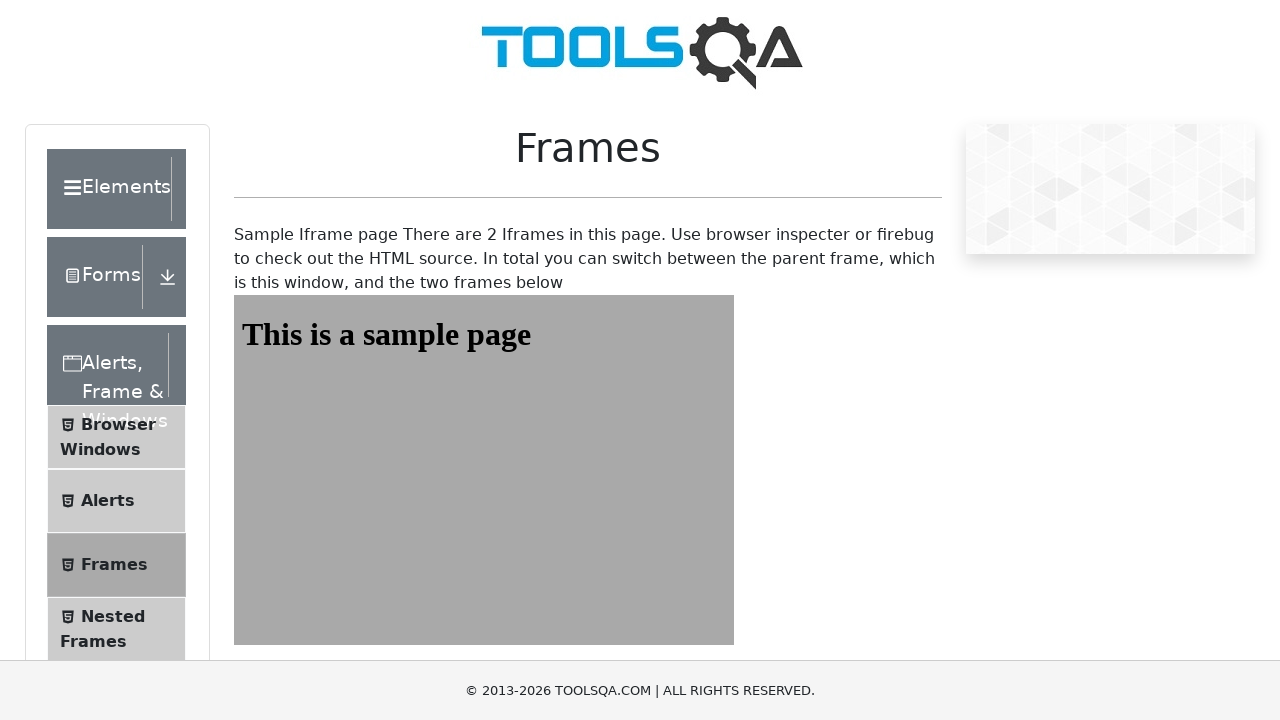